Tests a data types form by filling in various fields (name, address, email, phone, etc.) with the zip code intentionally left empty, then submits the form and verifies the validation styling shows the zip code field as invalid (red) while other fields are valid (green).

Starting URL: https://bonigarcia.dev/selenium-webdriver-java/data-types.html

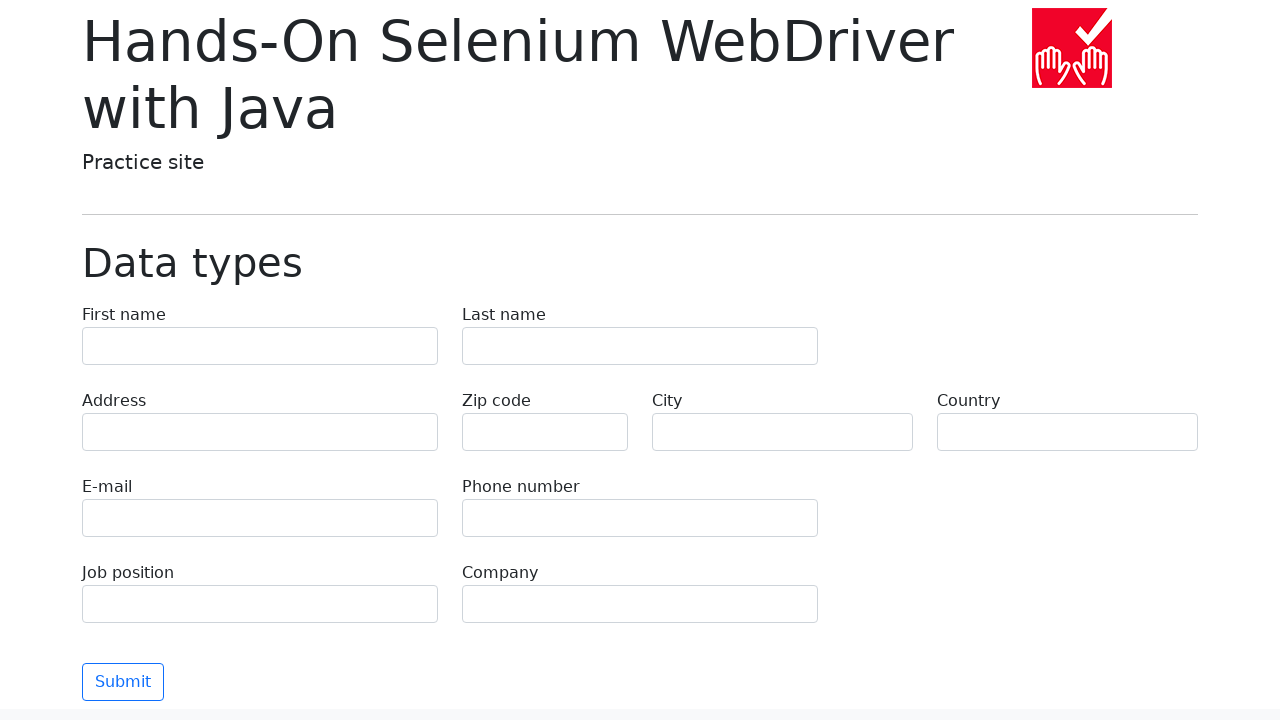

Filled first name field with 'Иван' on input[name="first-name"]
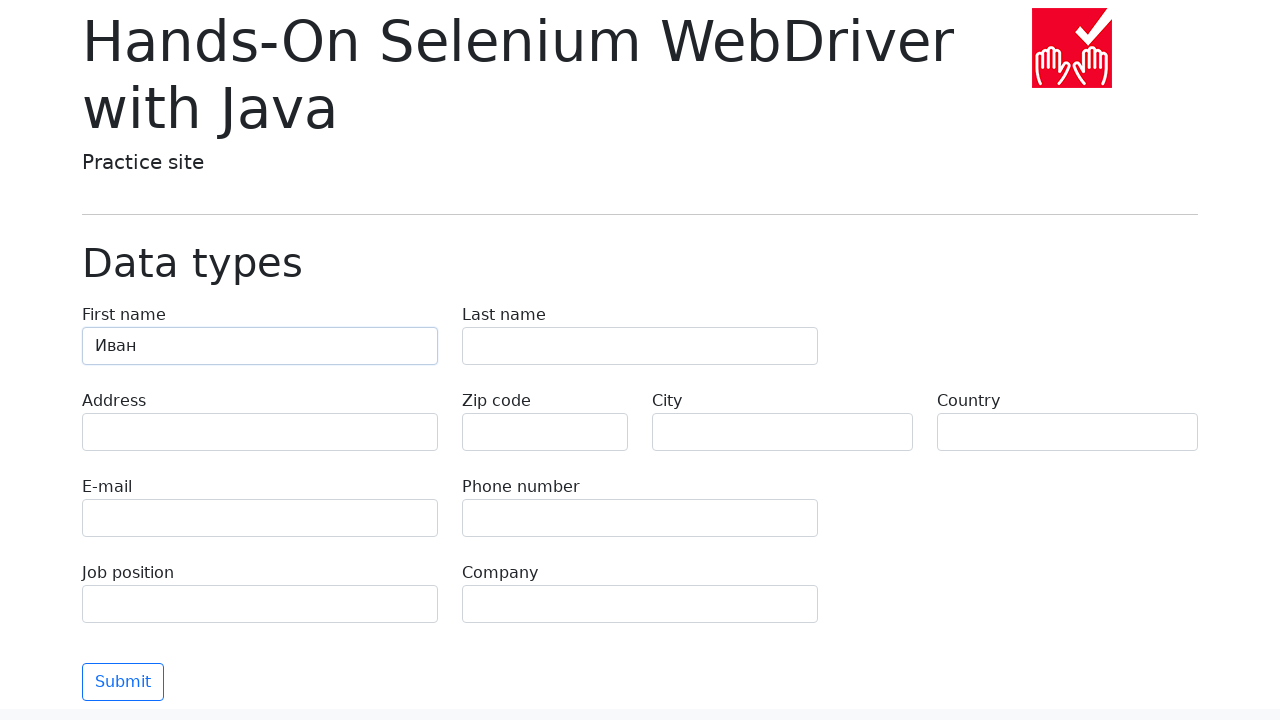

Filled last name field with 'Петров' on input[name="last-name"]
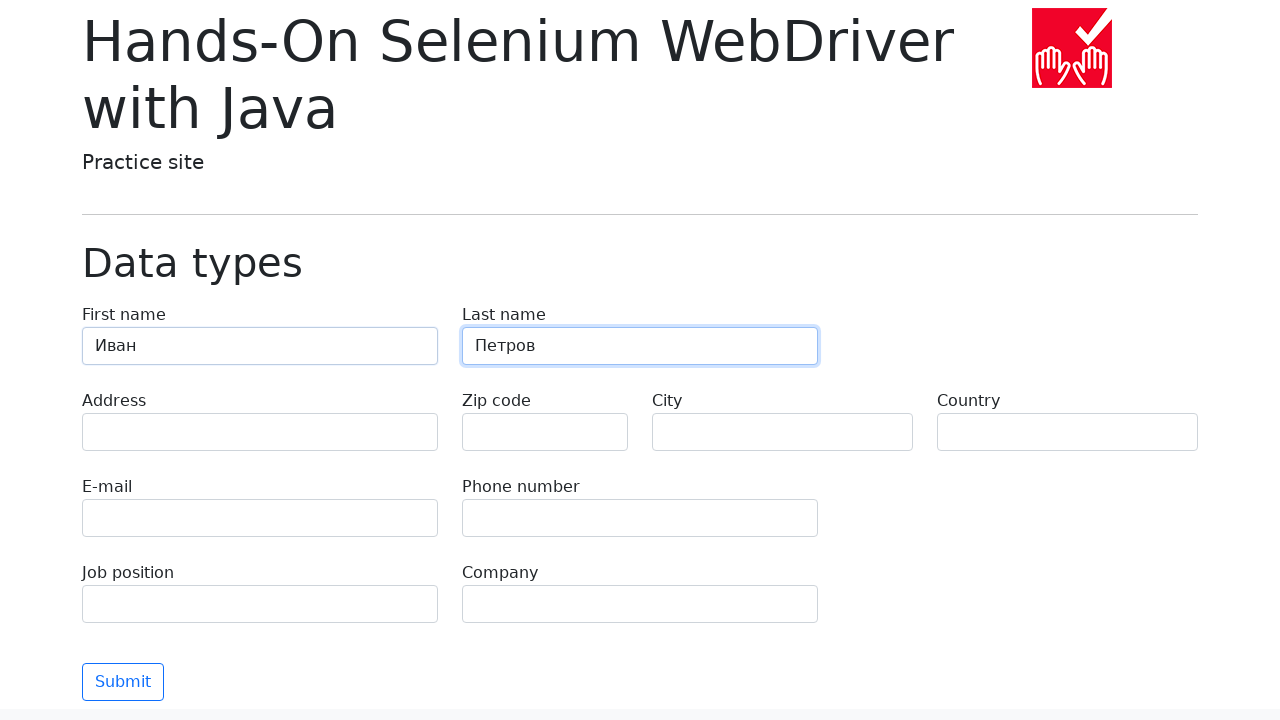

Filled address field with 'Ленина, 55-3' on input[name="address"]
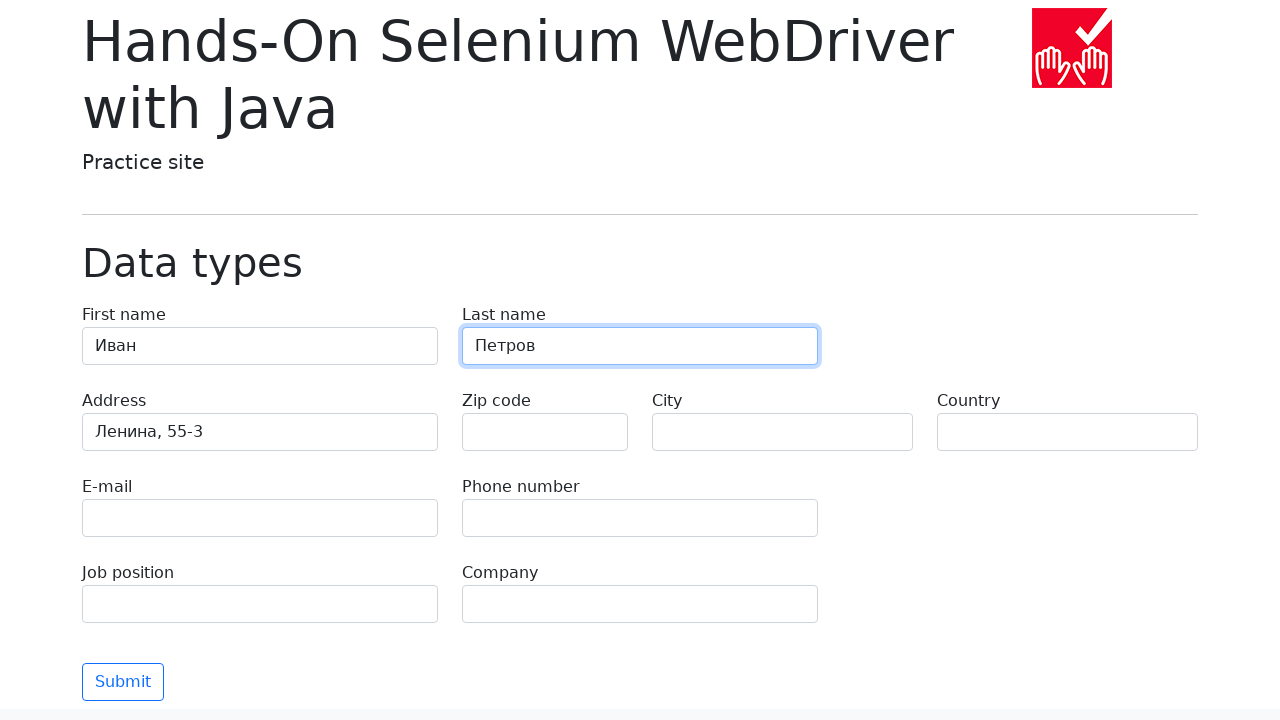

Left zip code field empty for validation testing on input[name="zip-code"]
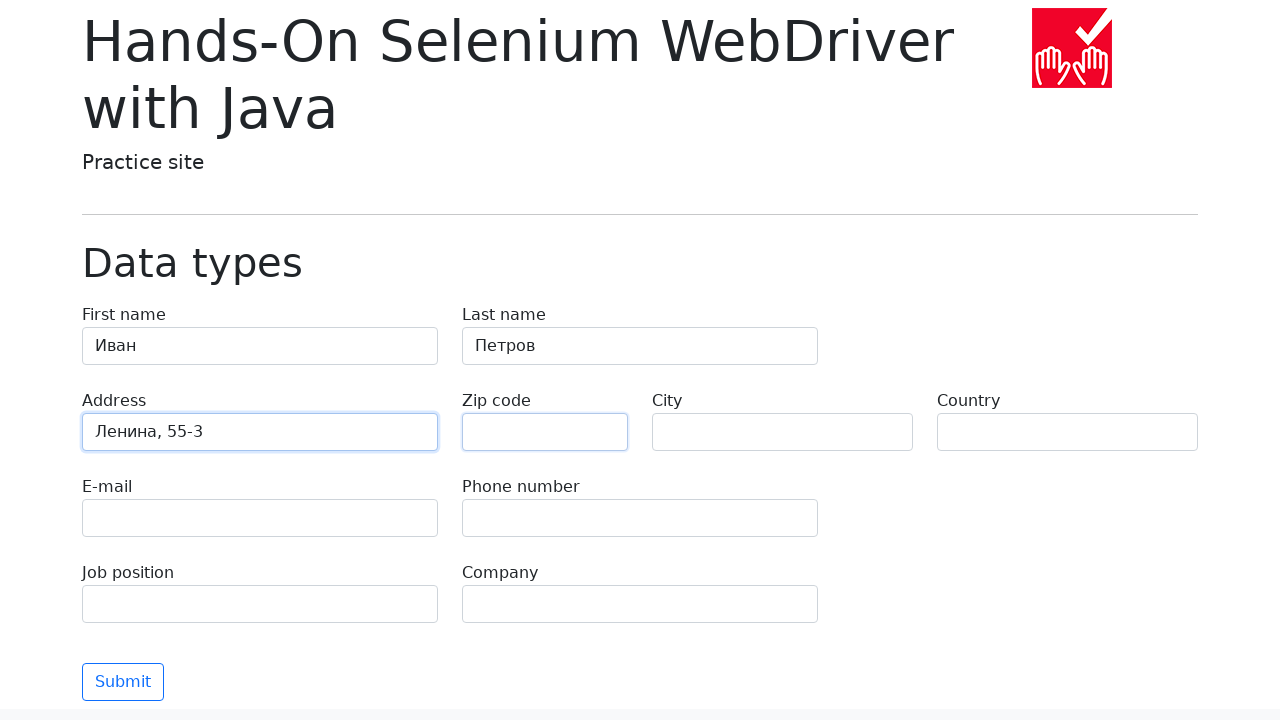

Filled city field with 'Москва' on input[name="city"]
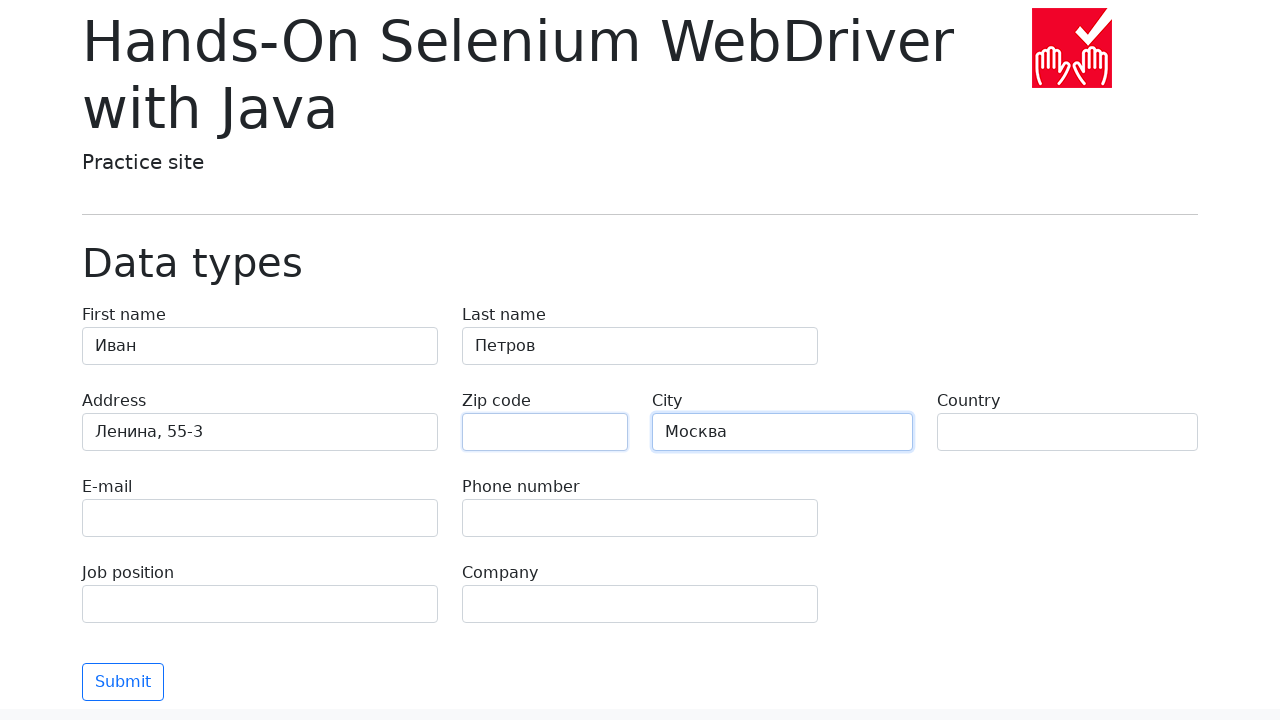

Filled country field with 'Россия' on input[name="country"]
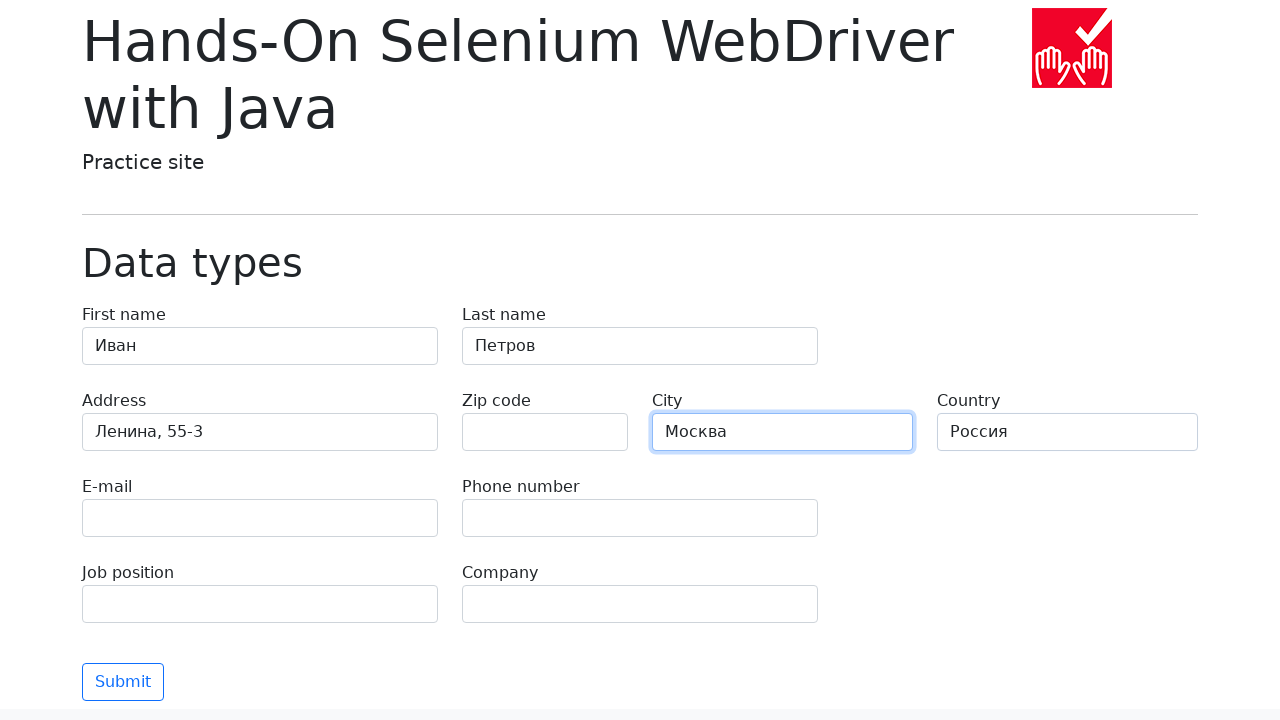

Filled email field with 'test@skypro.com' on input[name="e-mail"]
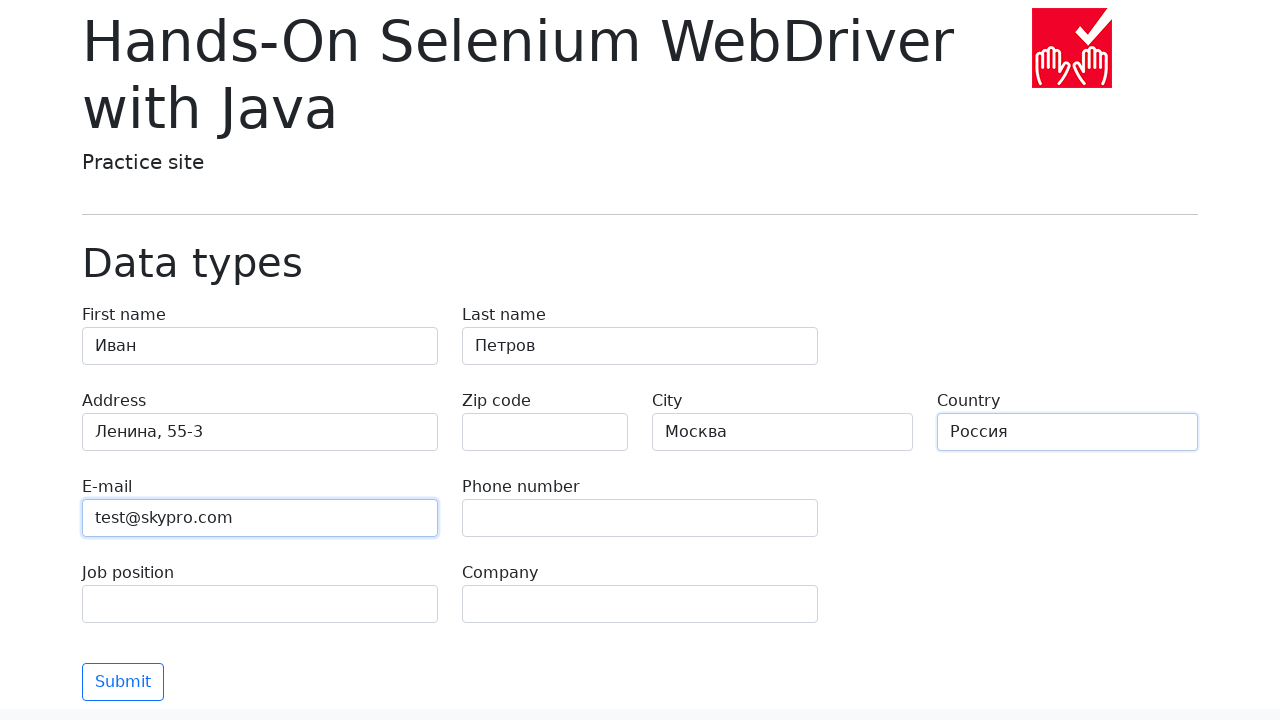

Filled phone field with '+7985899998787' on input[name="phone"]
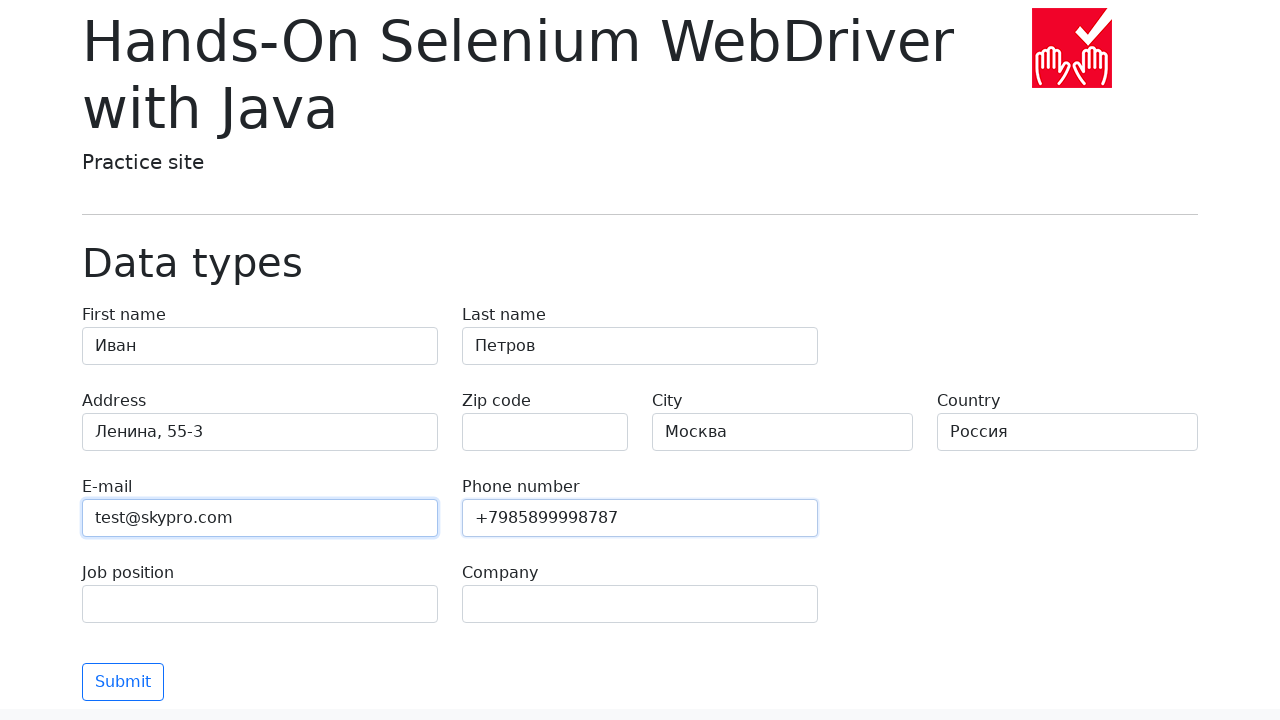

Filled job position field with 'QA' on input[name="job-position"]
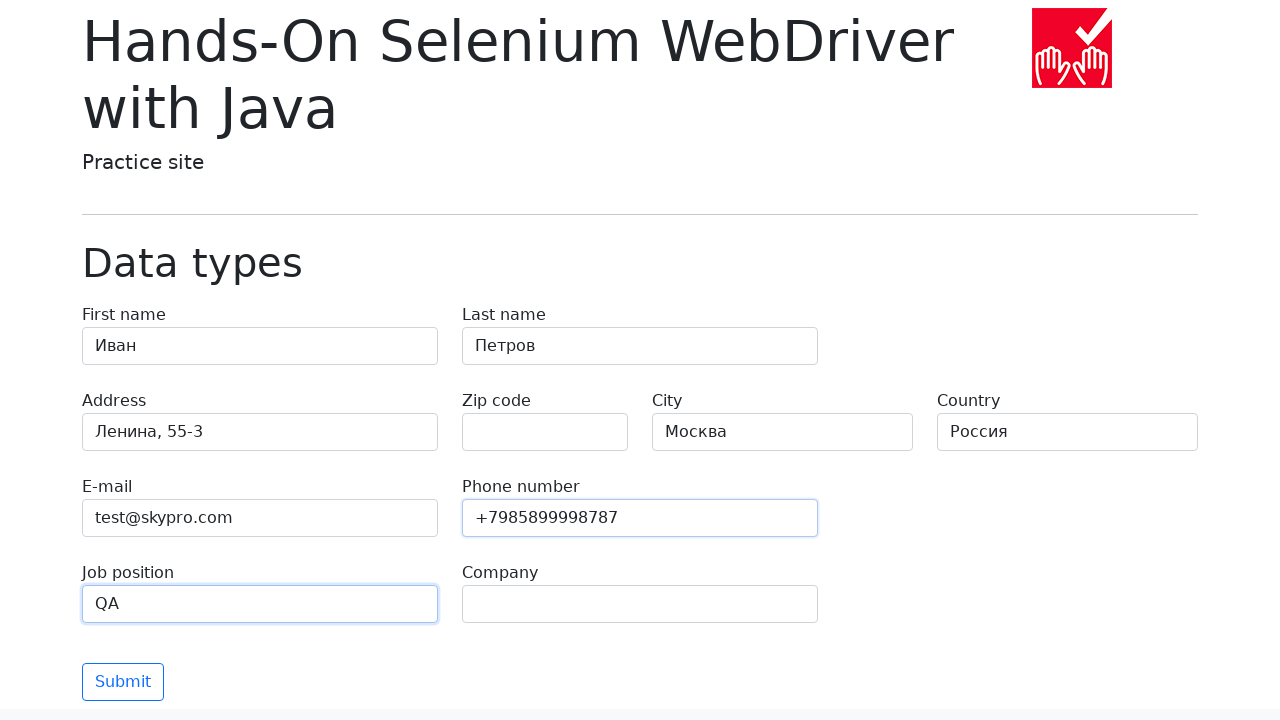

Filled company field with 'SkyPro' on input[name="company"]
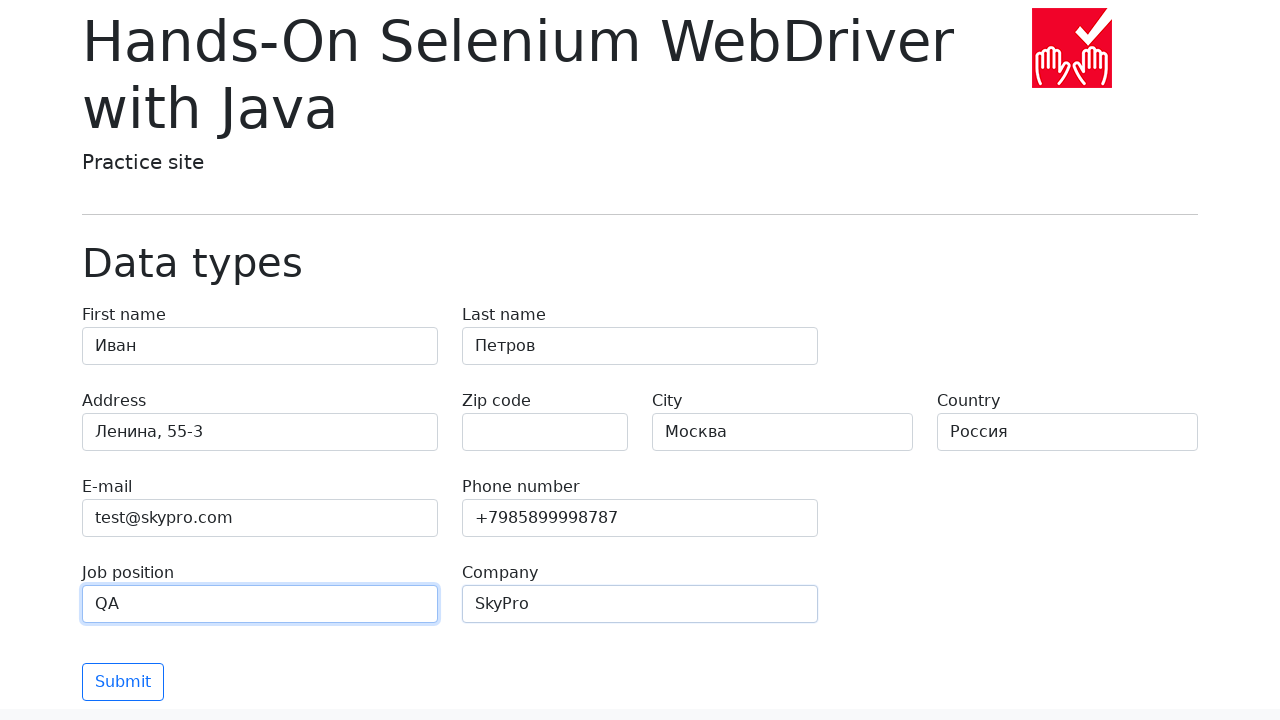

Clicked submit button to submit form at (123, 682) on button.btn.btn-outline-primary.mt-3
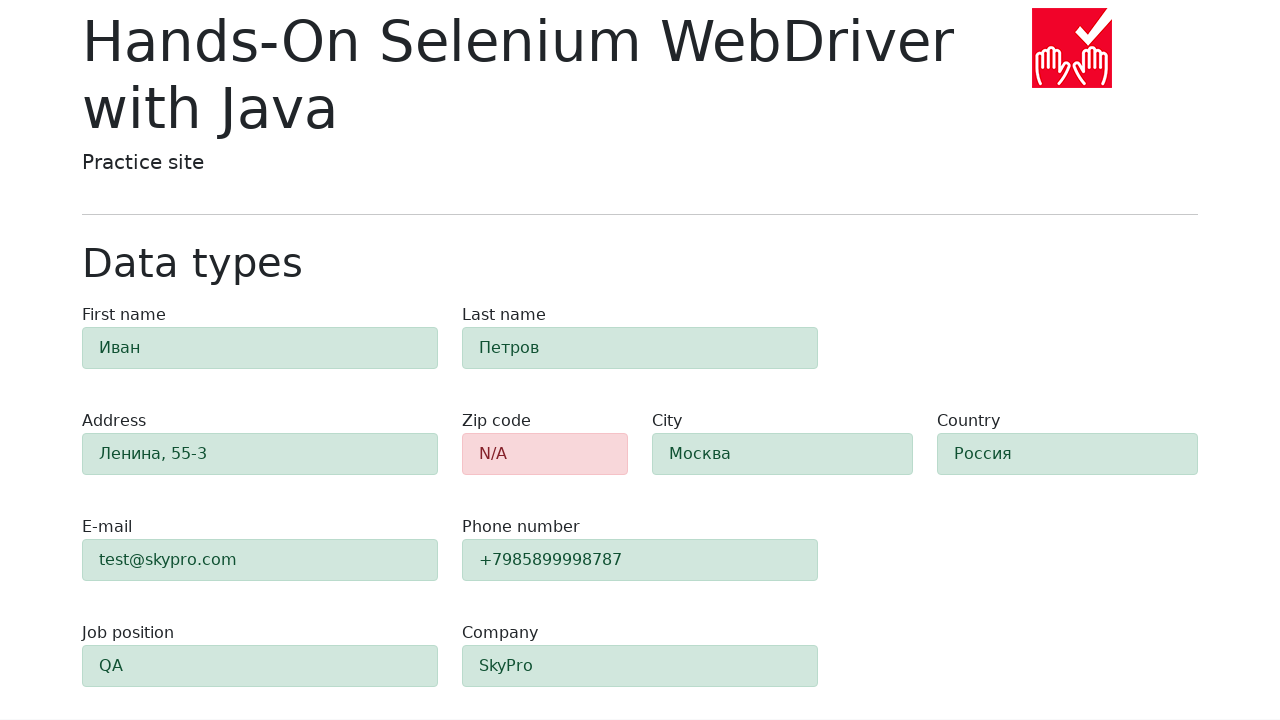

Waited for form validation to complete
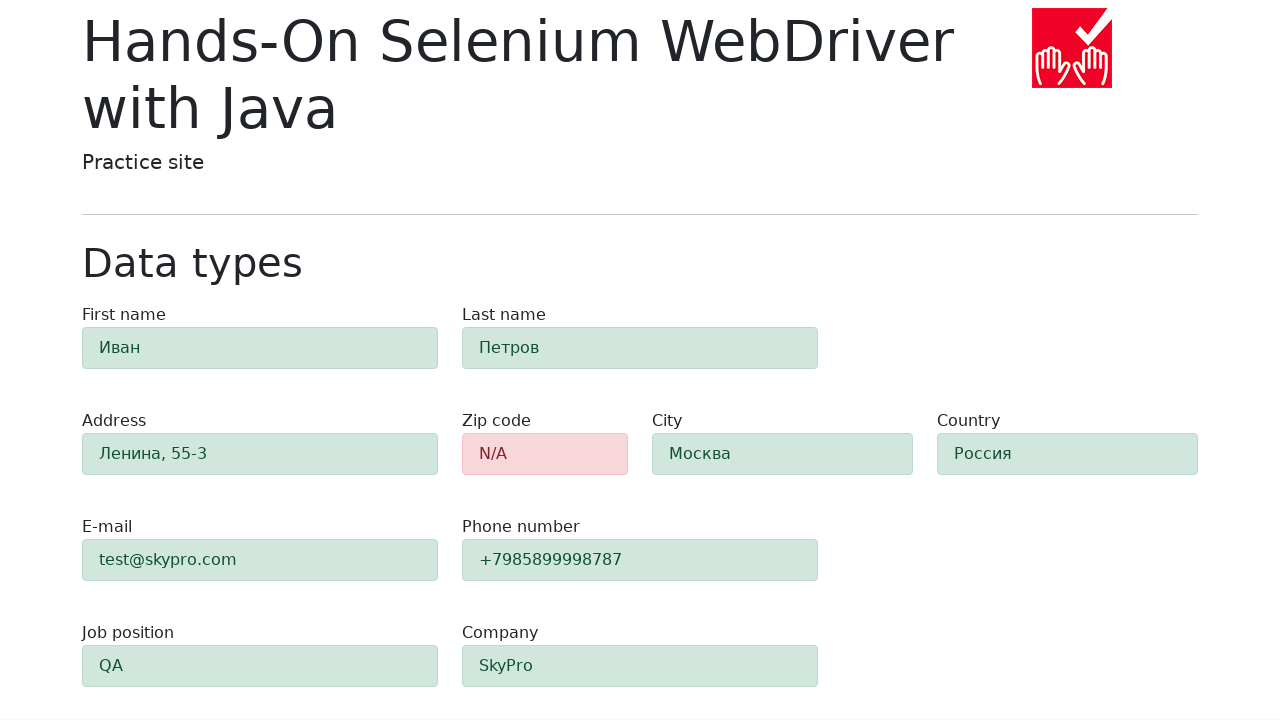

Retrieved zip code field background color: rgb(248, 215, 218)
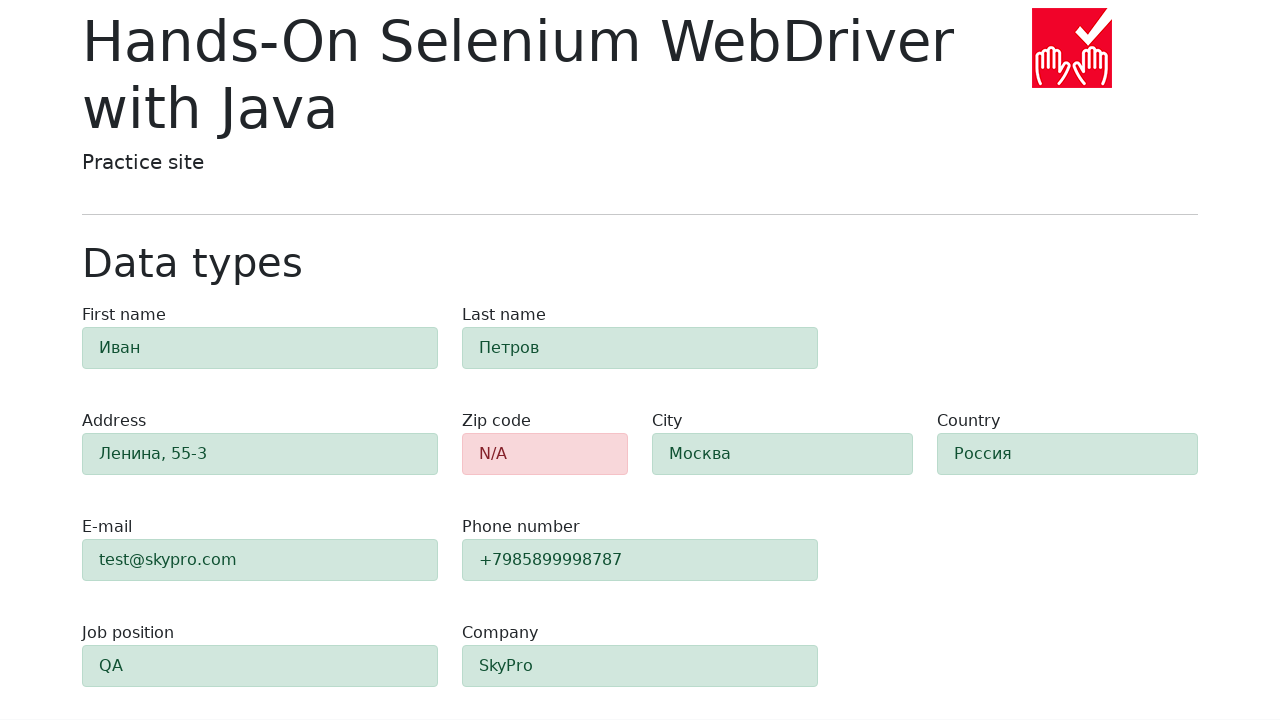

Verified zip code field has error styling (red background)
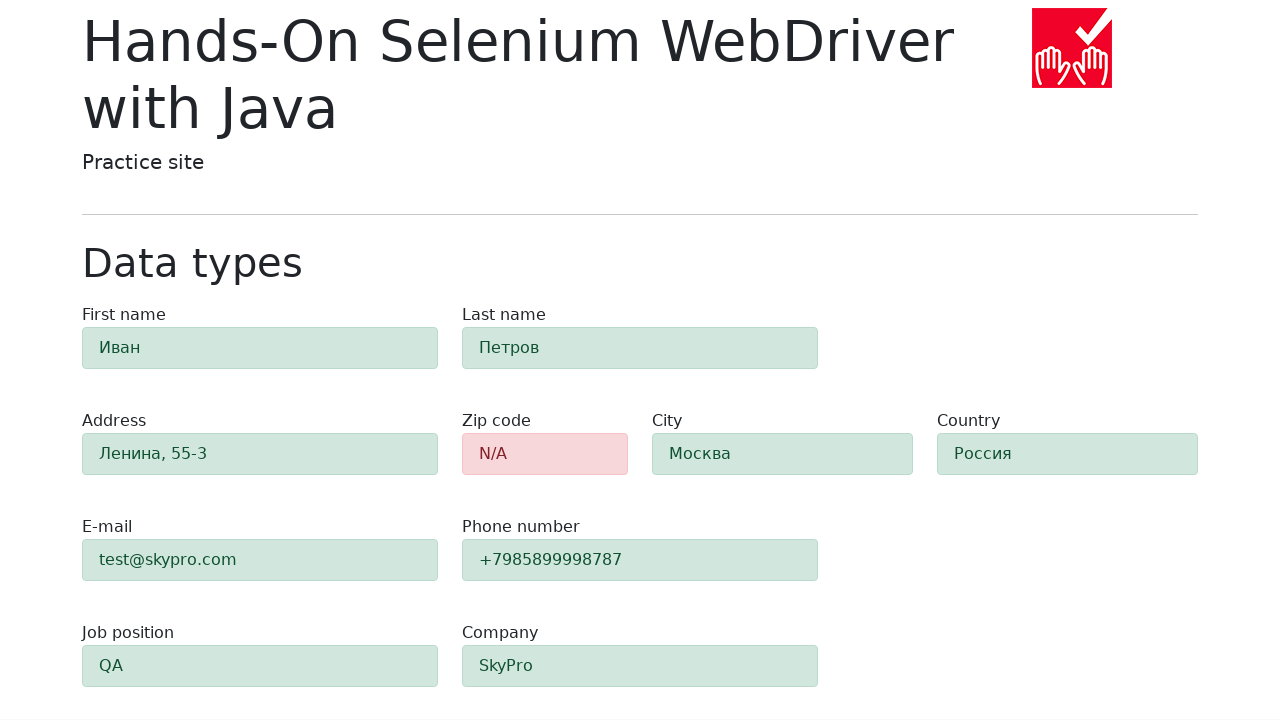

Retrieved first-name field background color: rgb(209, 231, 221)
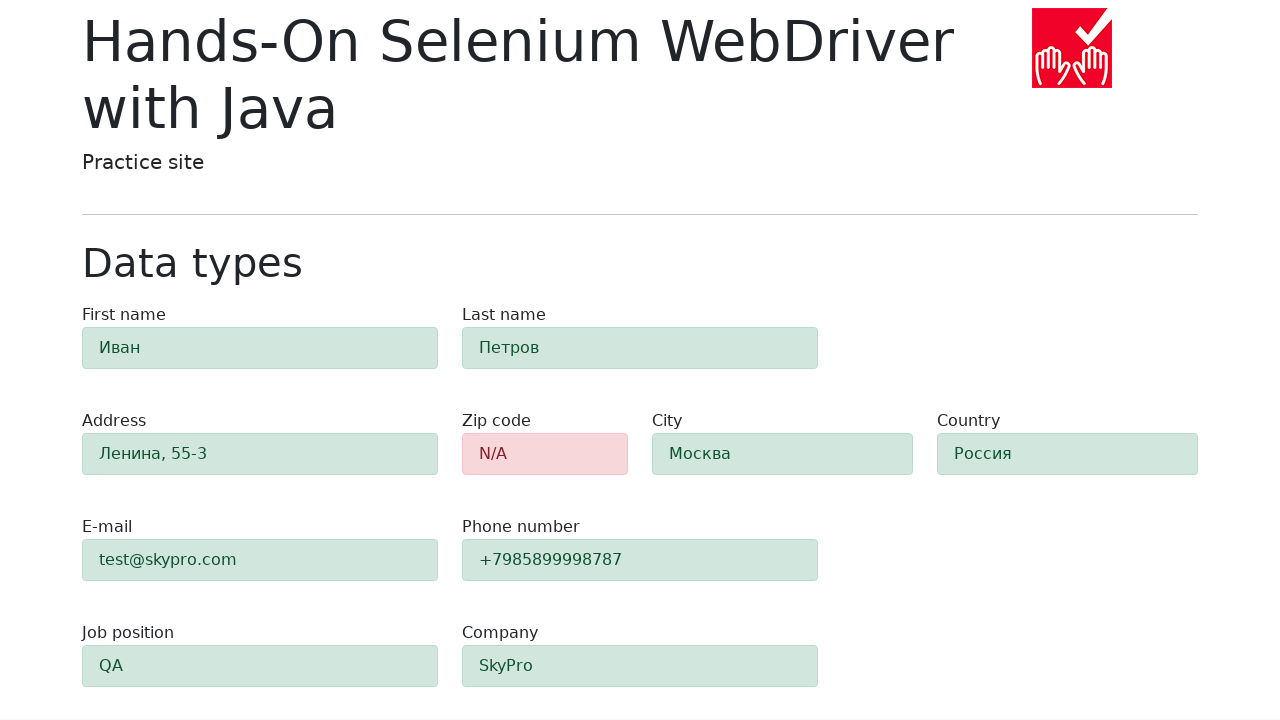

Verified first-name field has success styling (green background)
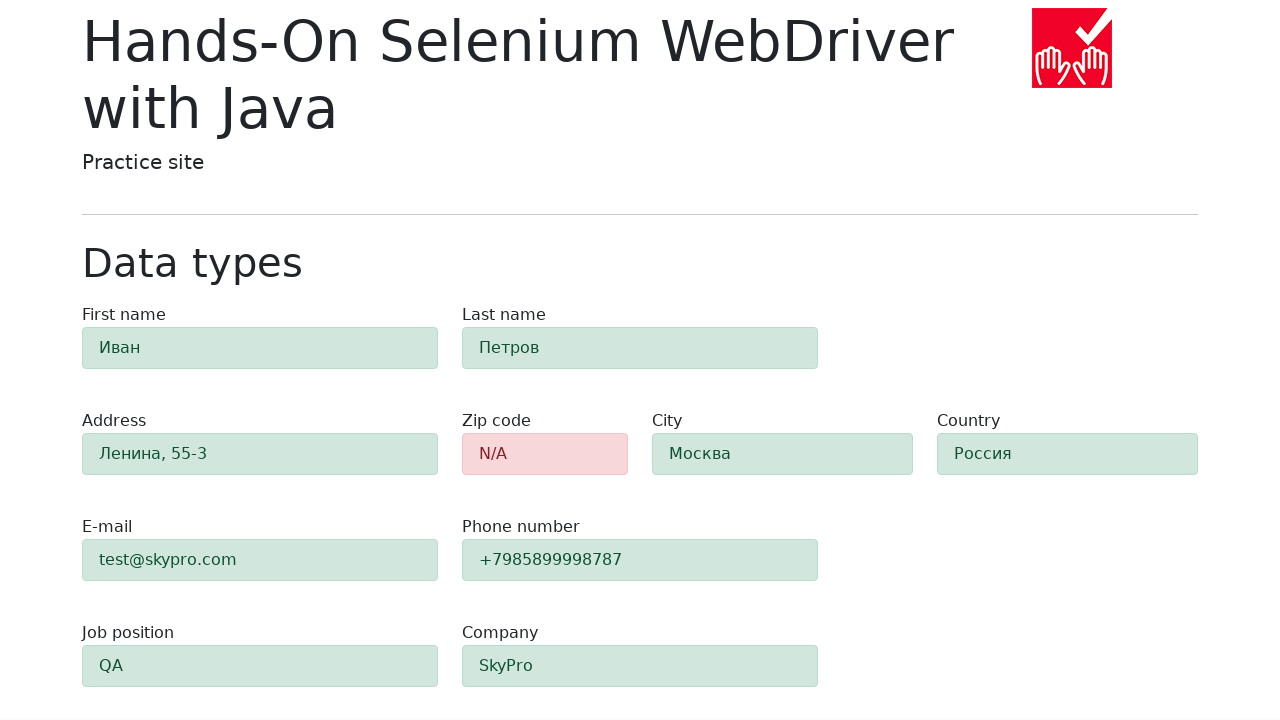

Retrieved last-name field background color: rgb(209, 231, 221)
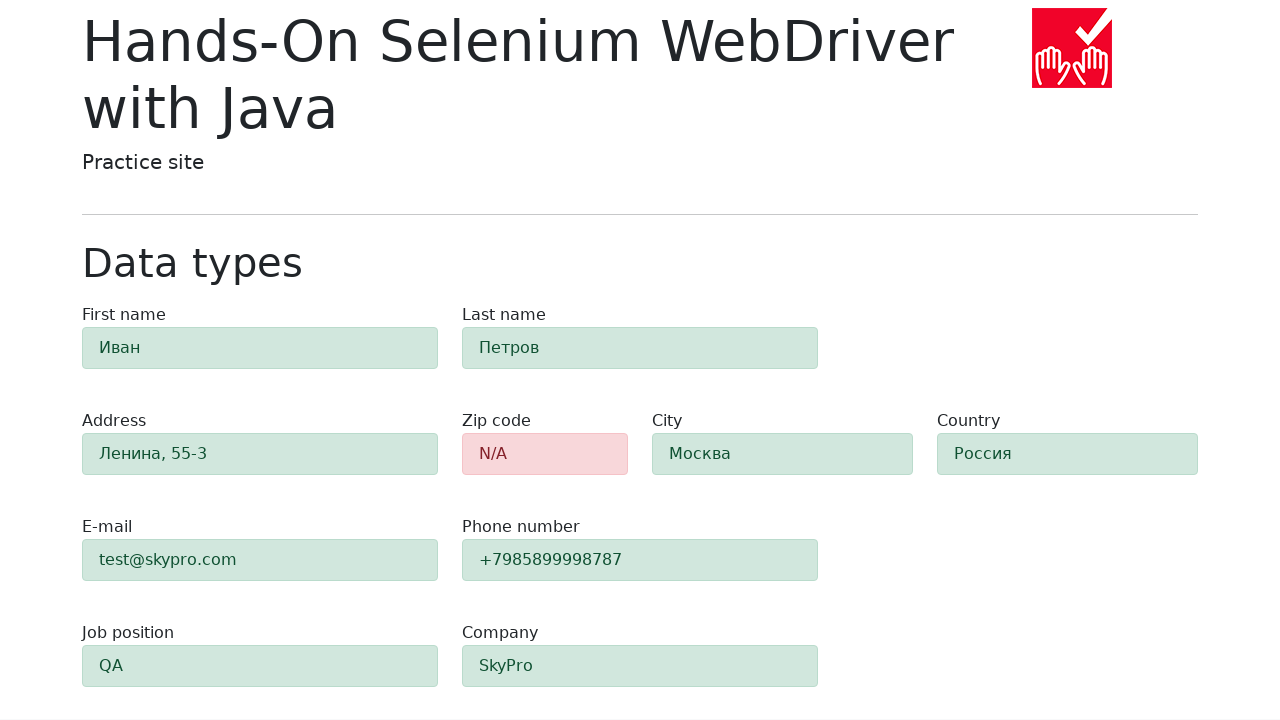

Verified last-name field has success styling (green background)
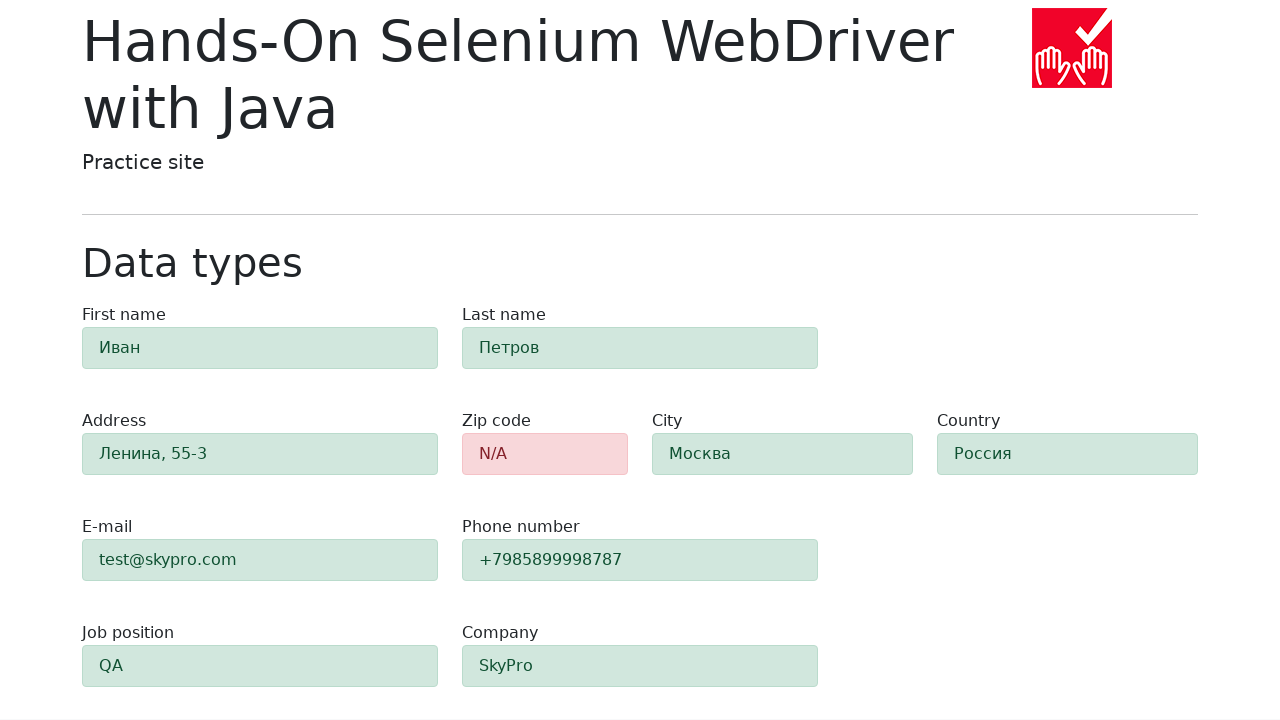

Retrieved address field background color: rgb(209, 231, 221)
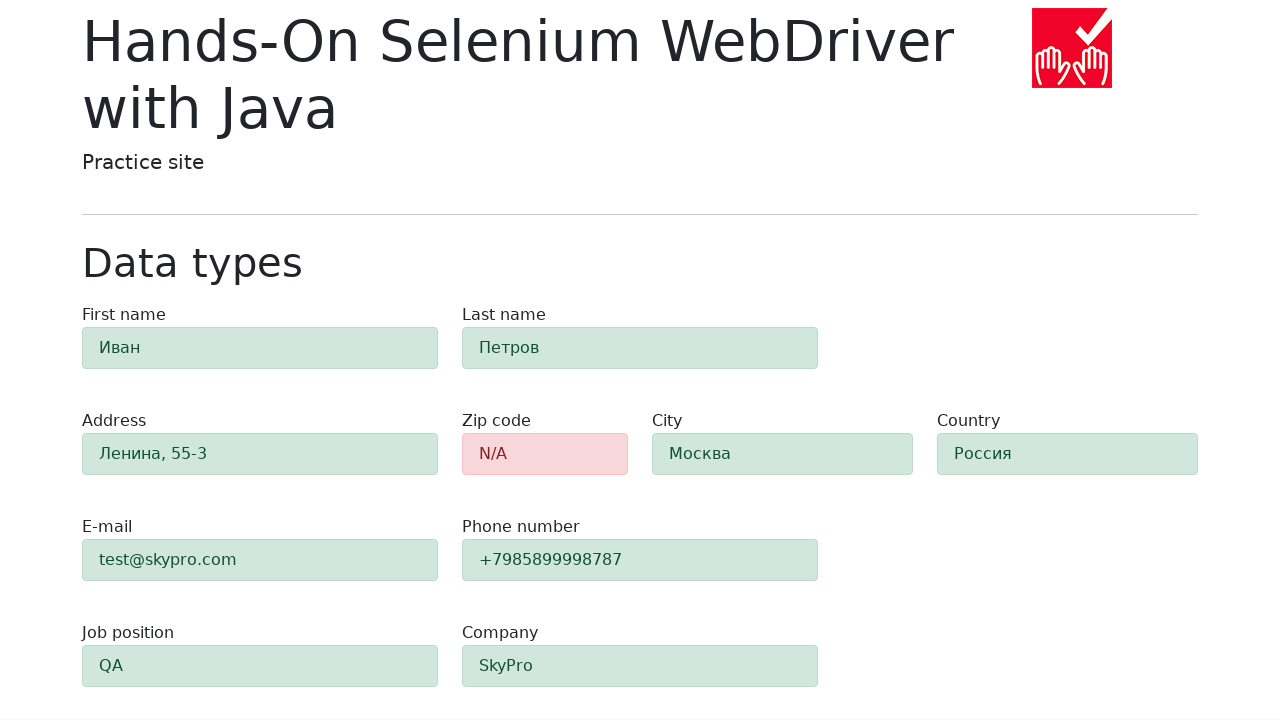

Verified address field has success styling (green background)
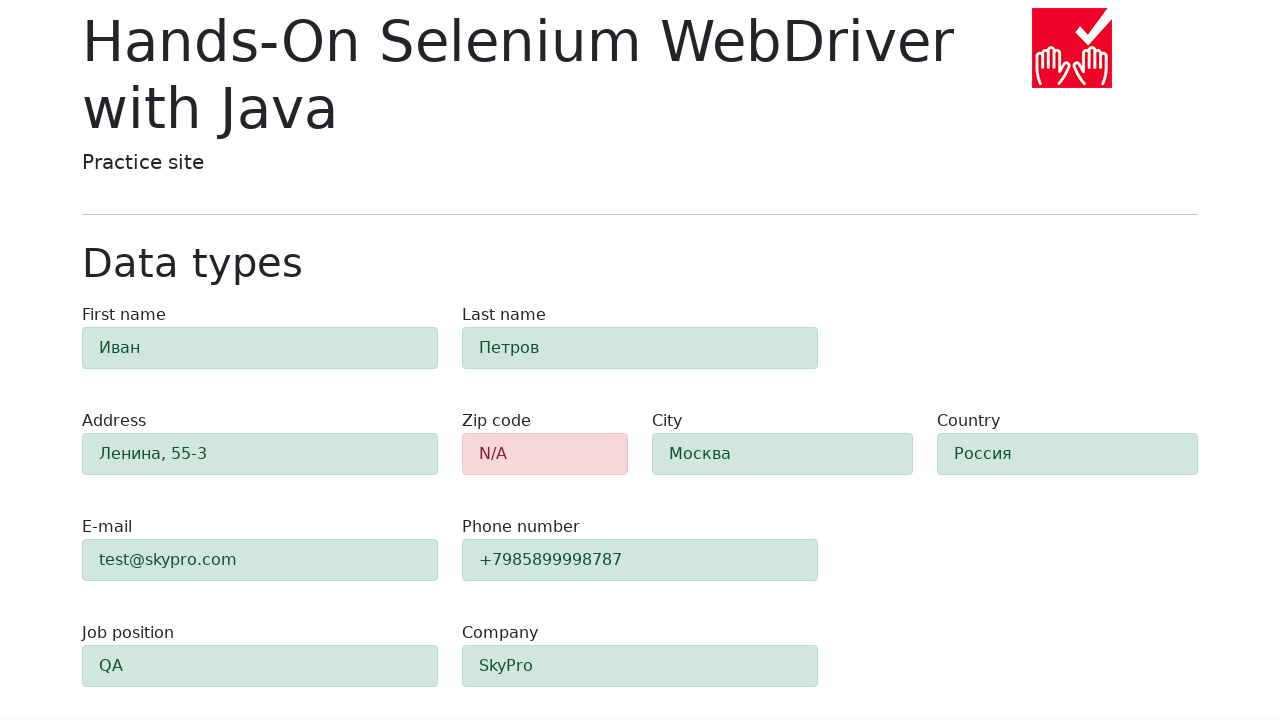

Retrieved city field background color: rgb(209, 231, 221)
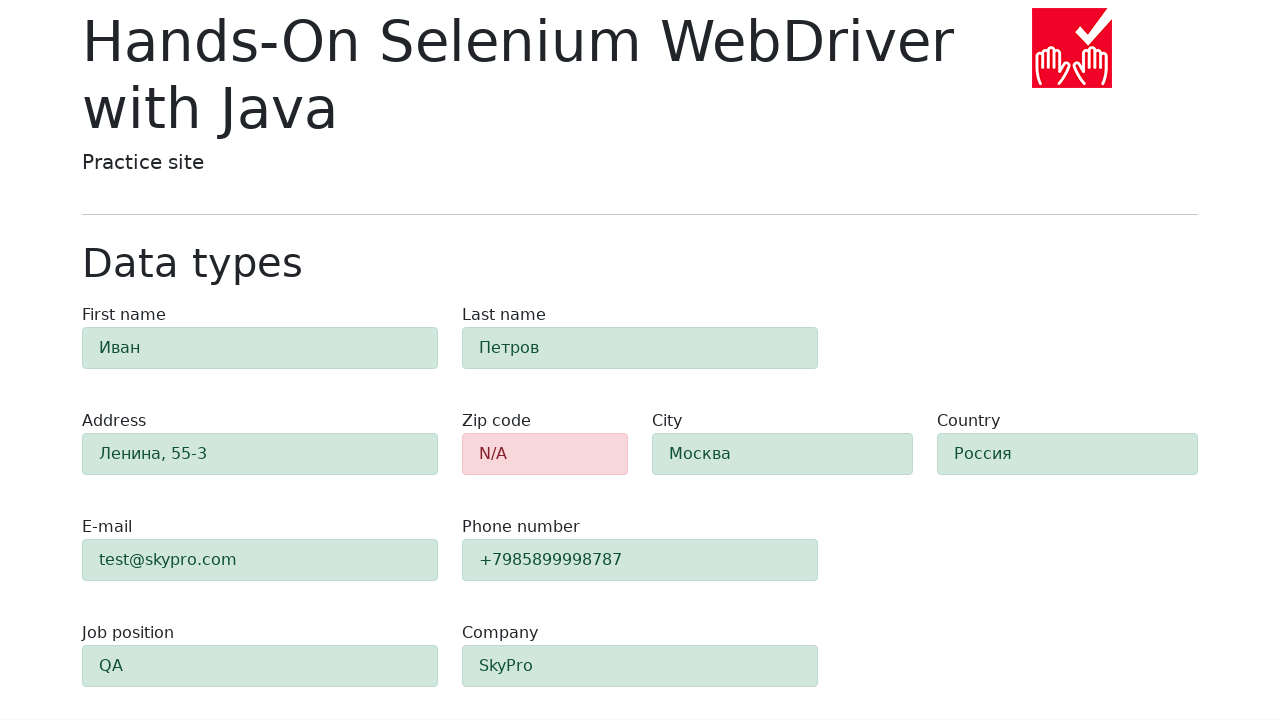

Verified city field has success styling (green background)
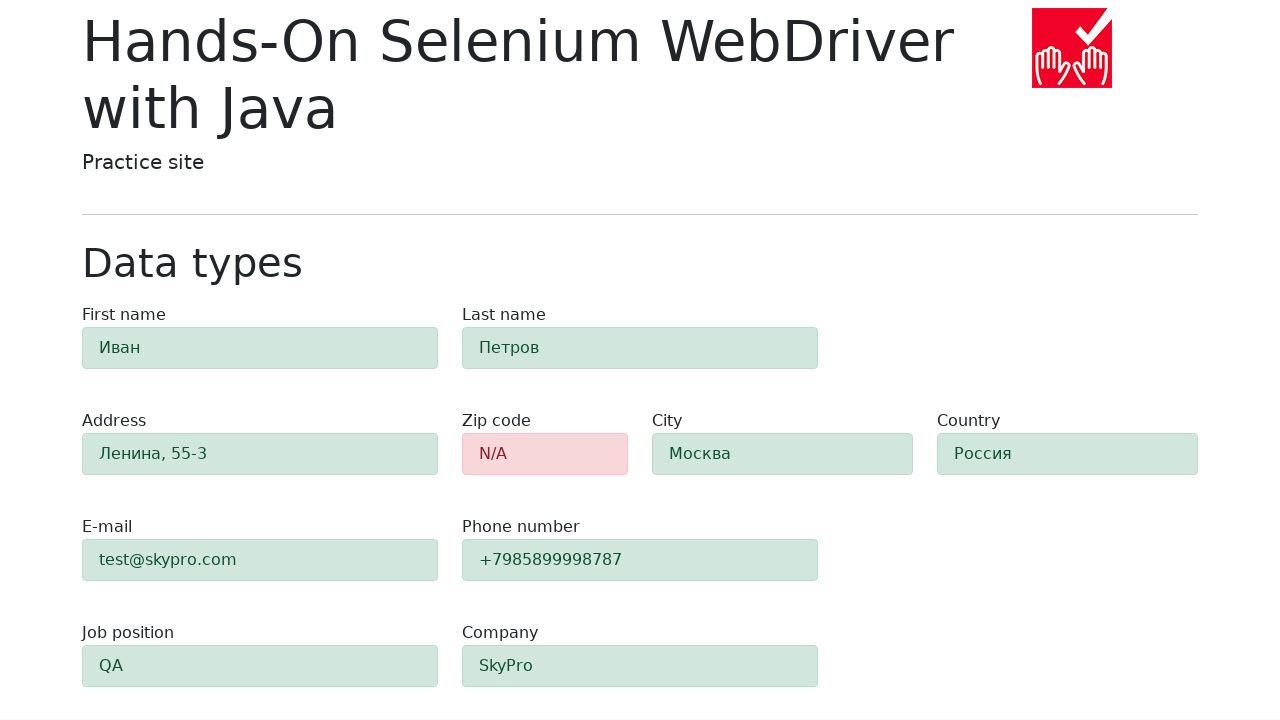

Retrieved country field background color: rgb(209, 231, 221)
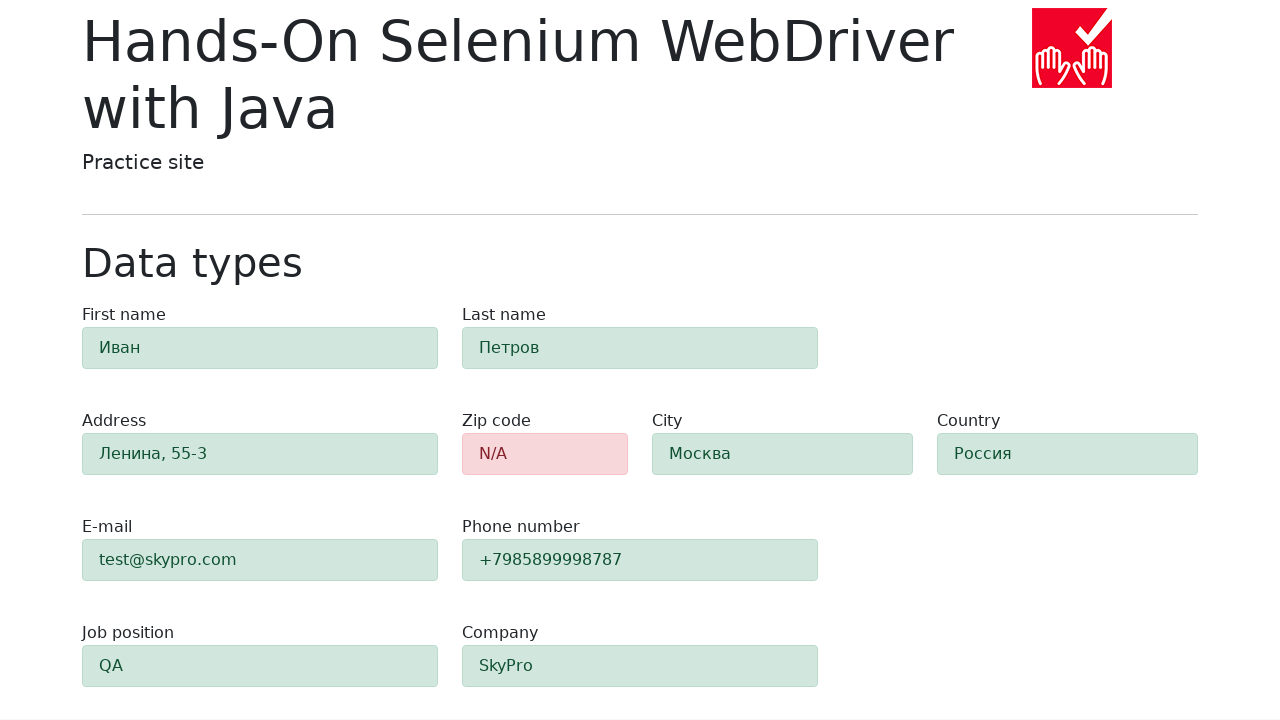

Verified country field has success styling (green background)
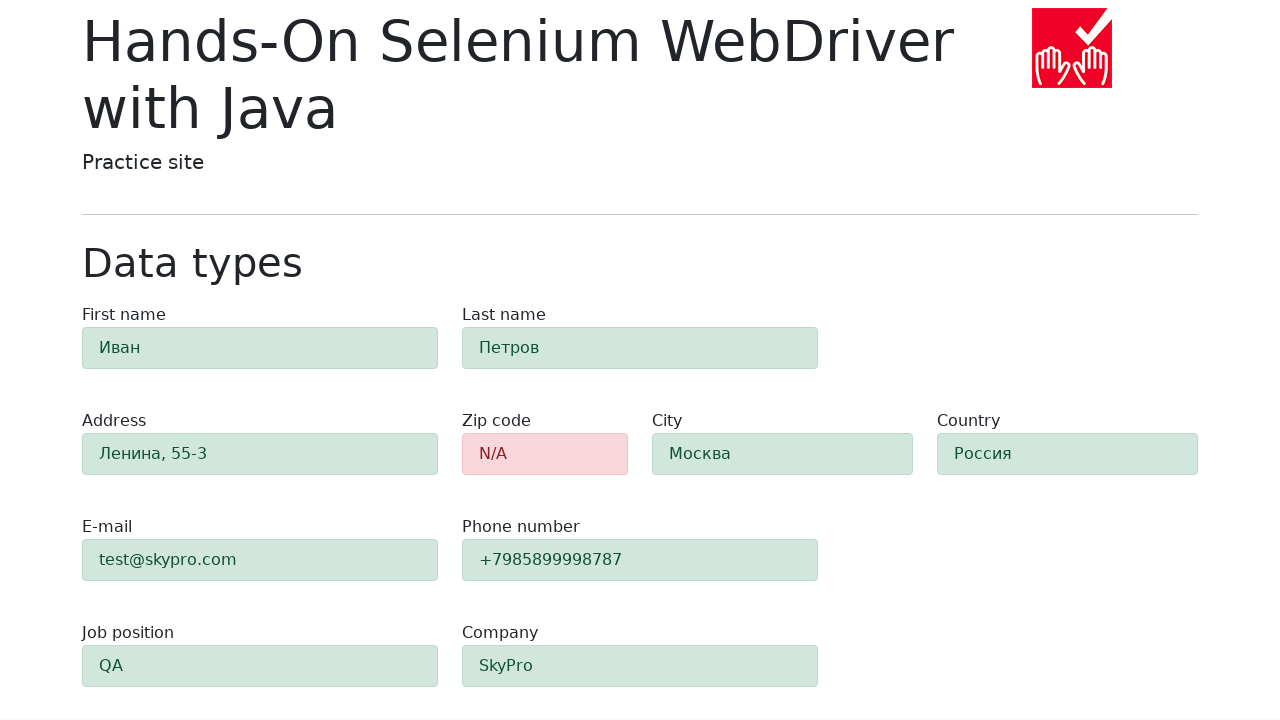

Retrieved e-mail field background color: rgb(209, 231, 221)
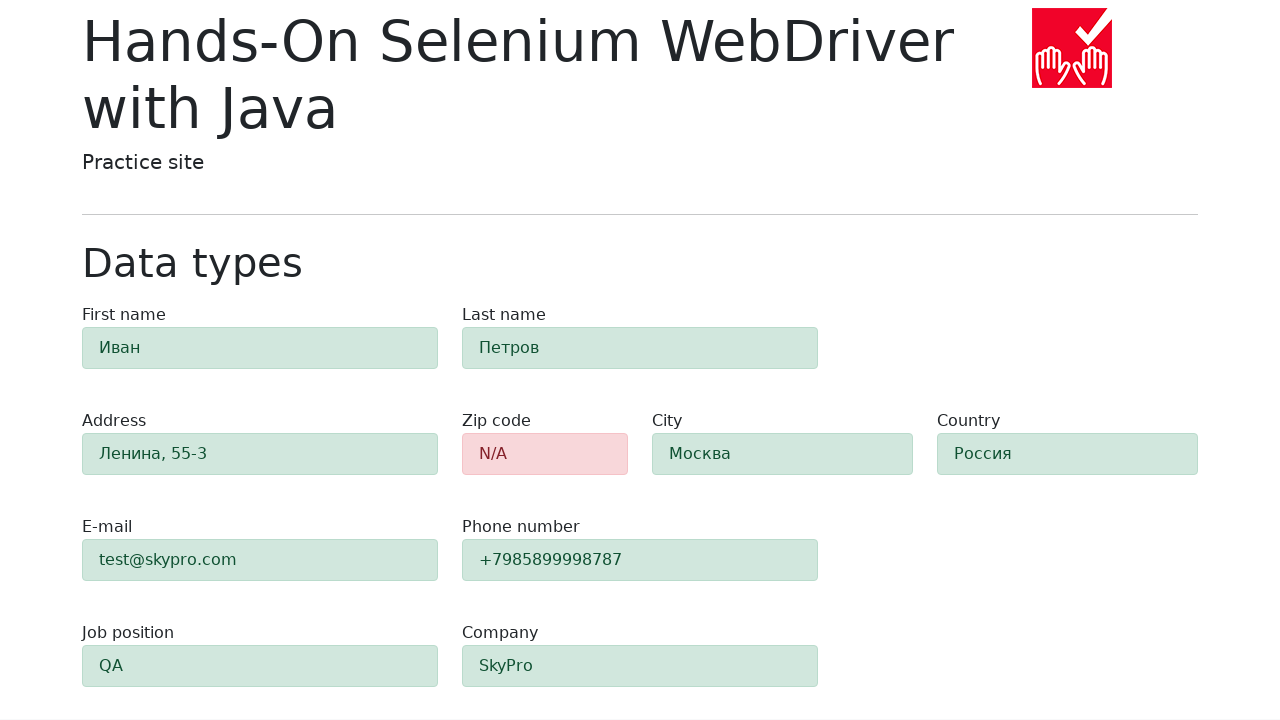

Verified e-mail field has success styling (green background)
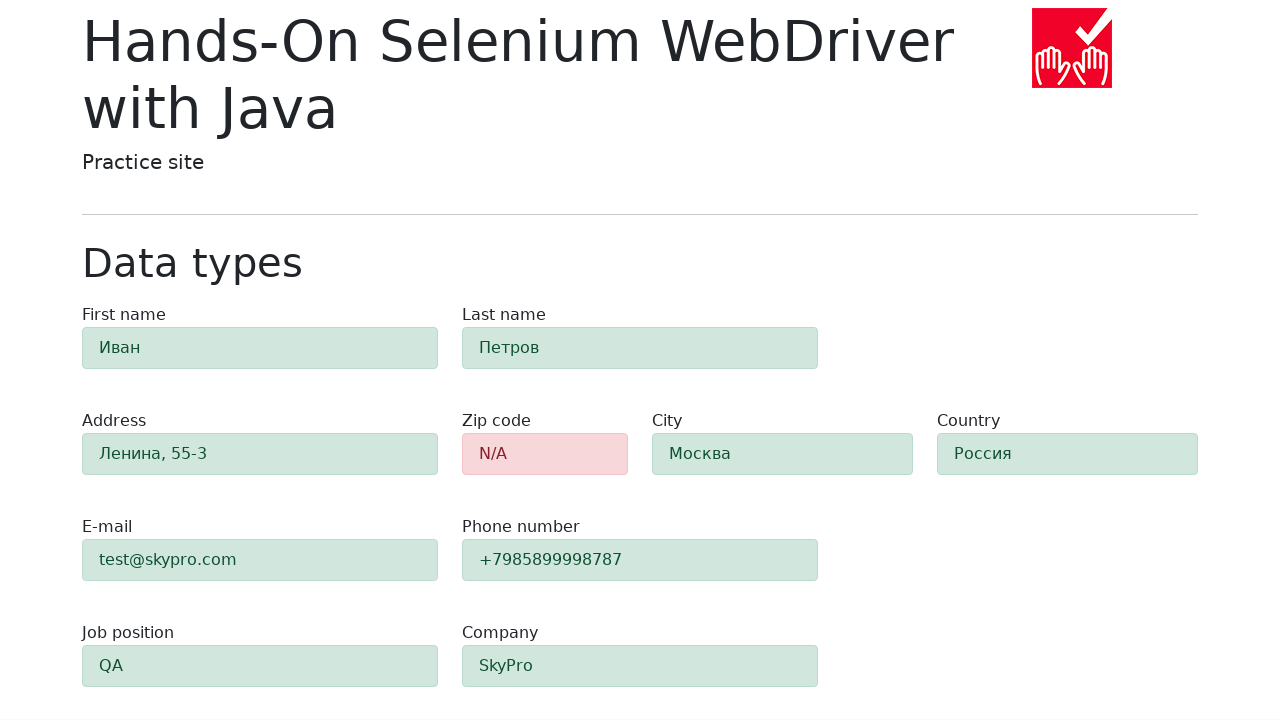

Retrieved phone field background color: rgb(209, 231, 221)
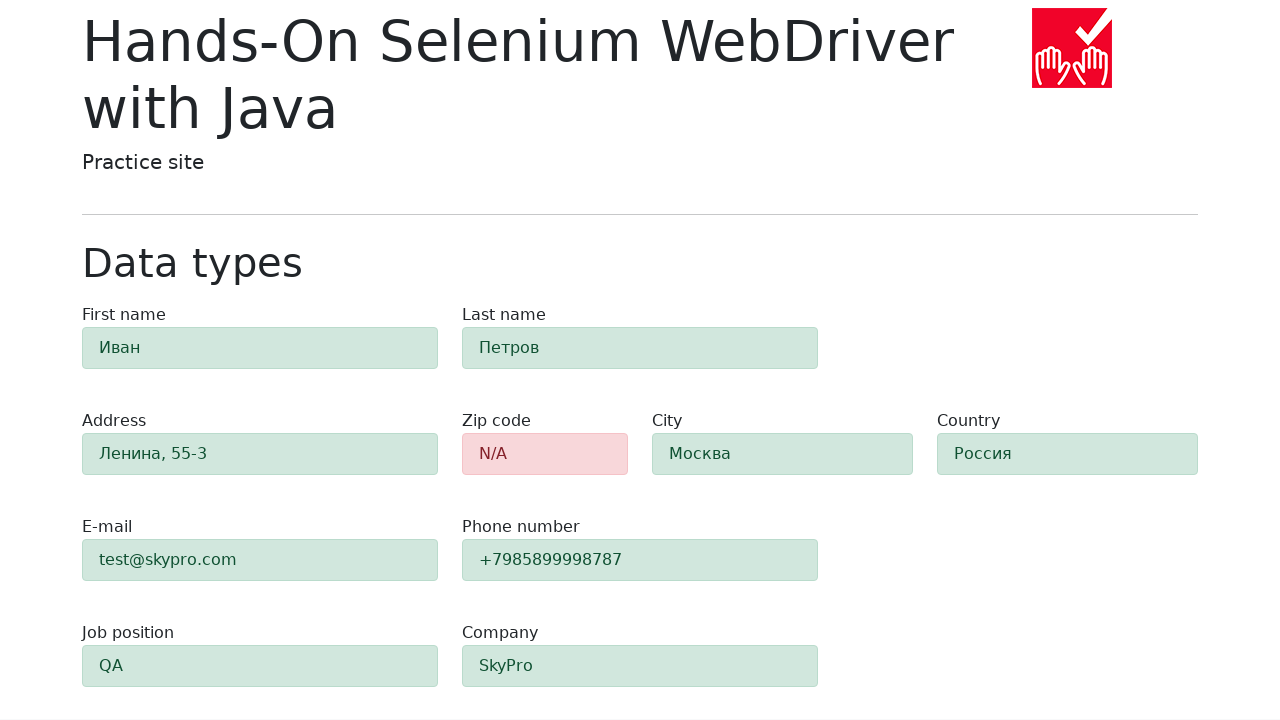

Verified phone field has success styling (green background)
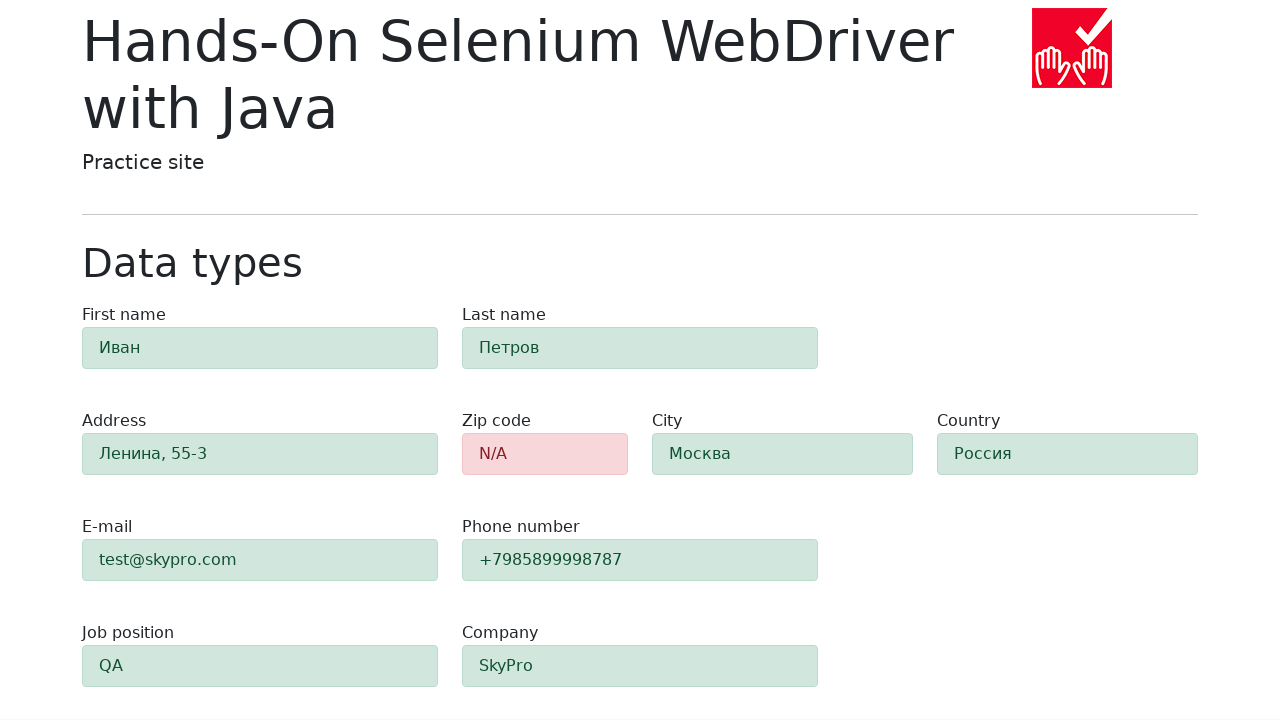

Retrieved job-position field background color: rgb(209, 231, 221)
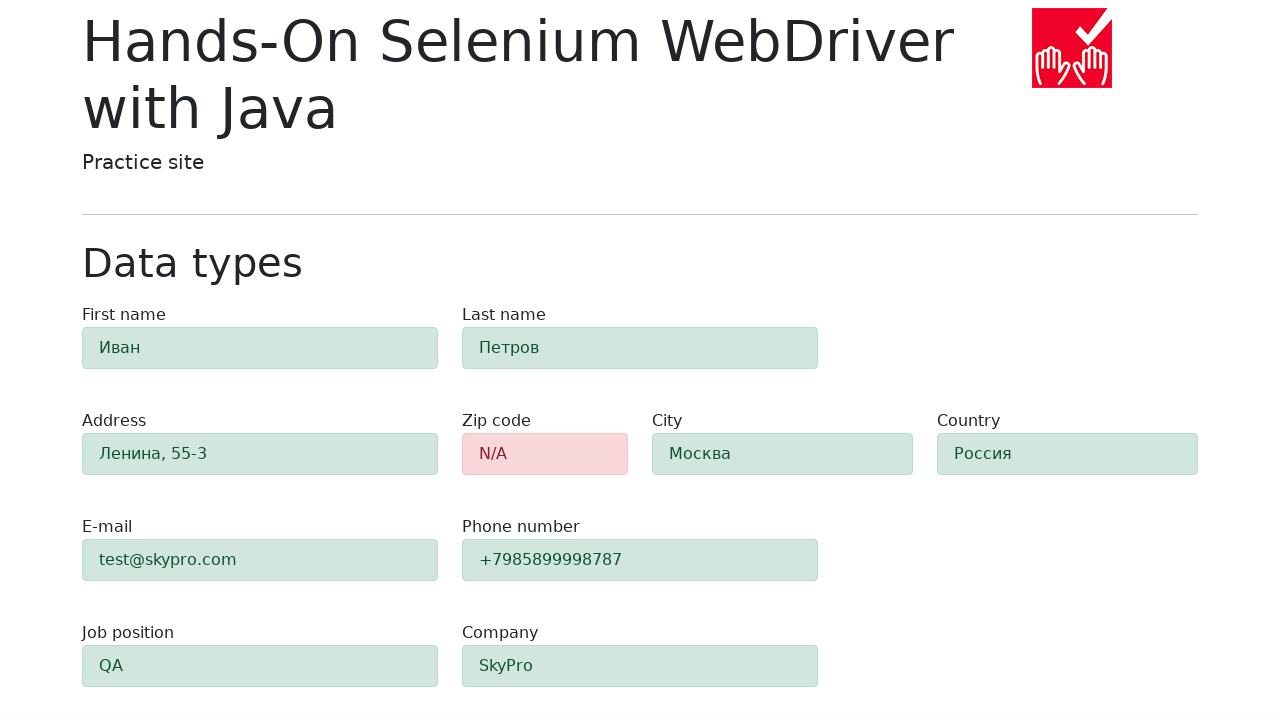

Verified job-position field has success styling (green background)
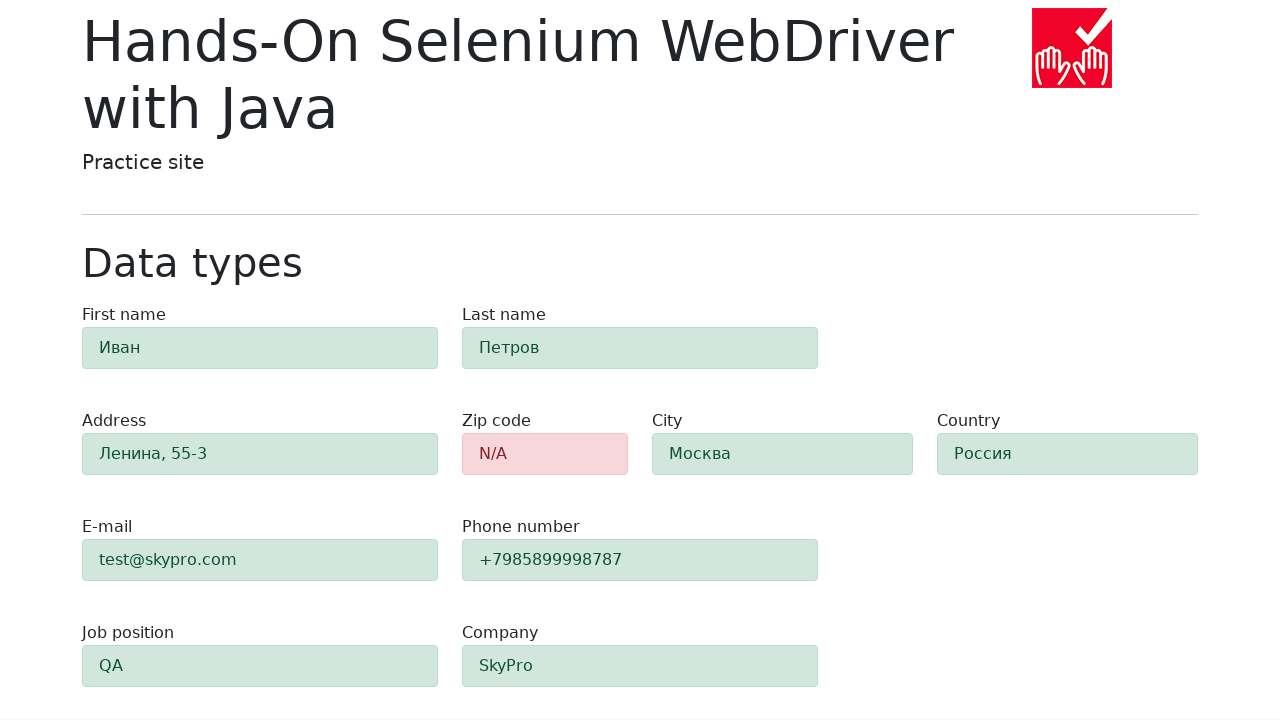

Retrieved company field background color: rgb(209, 231, 221)
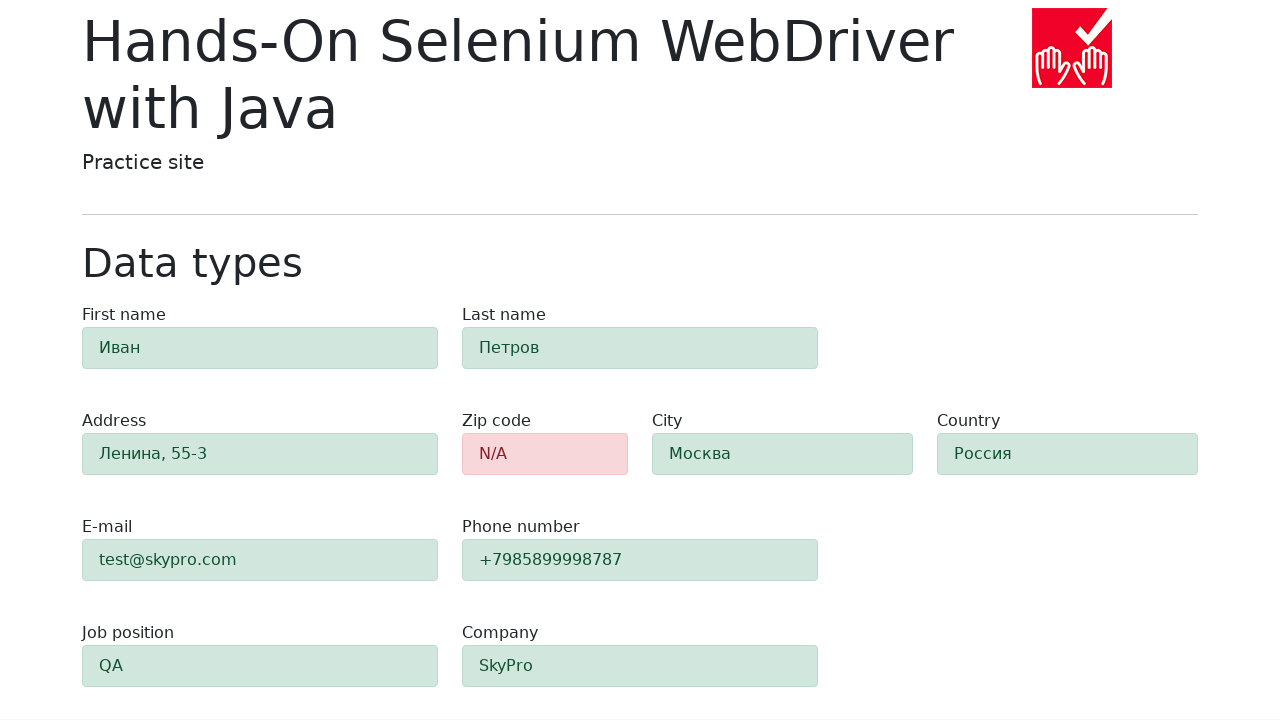

Verified company field has success styling (green background)
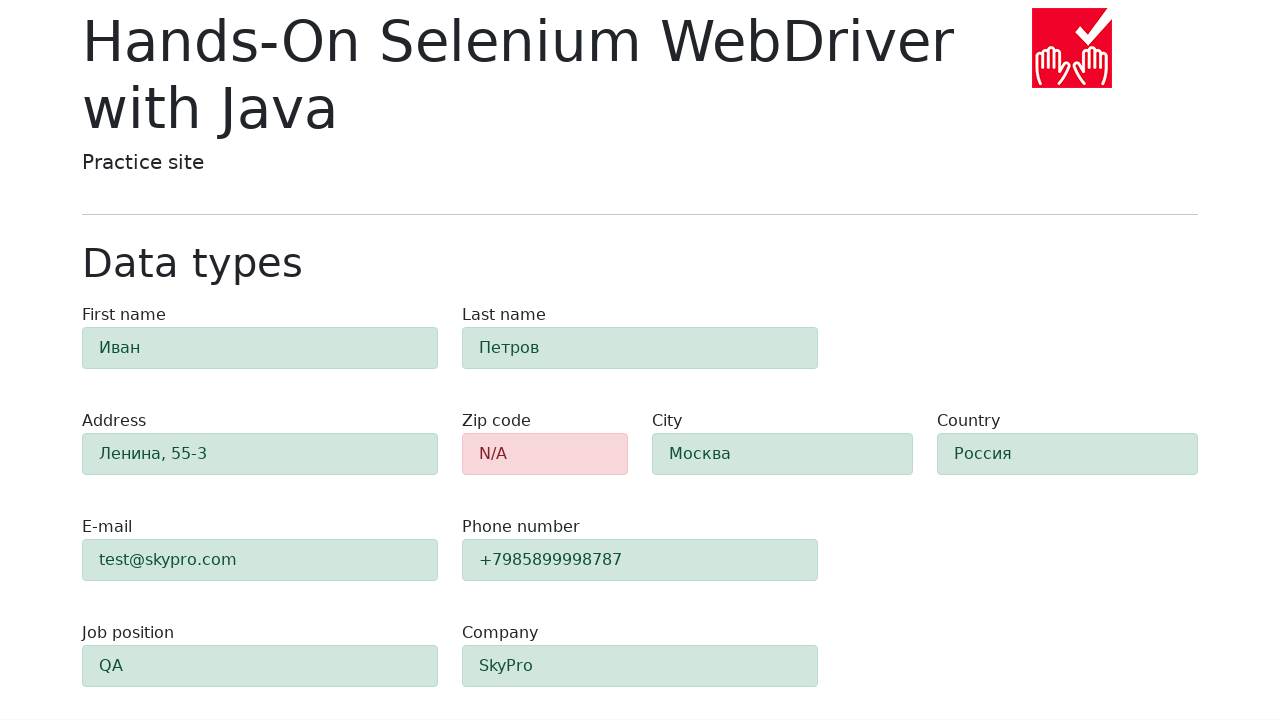

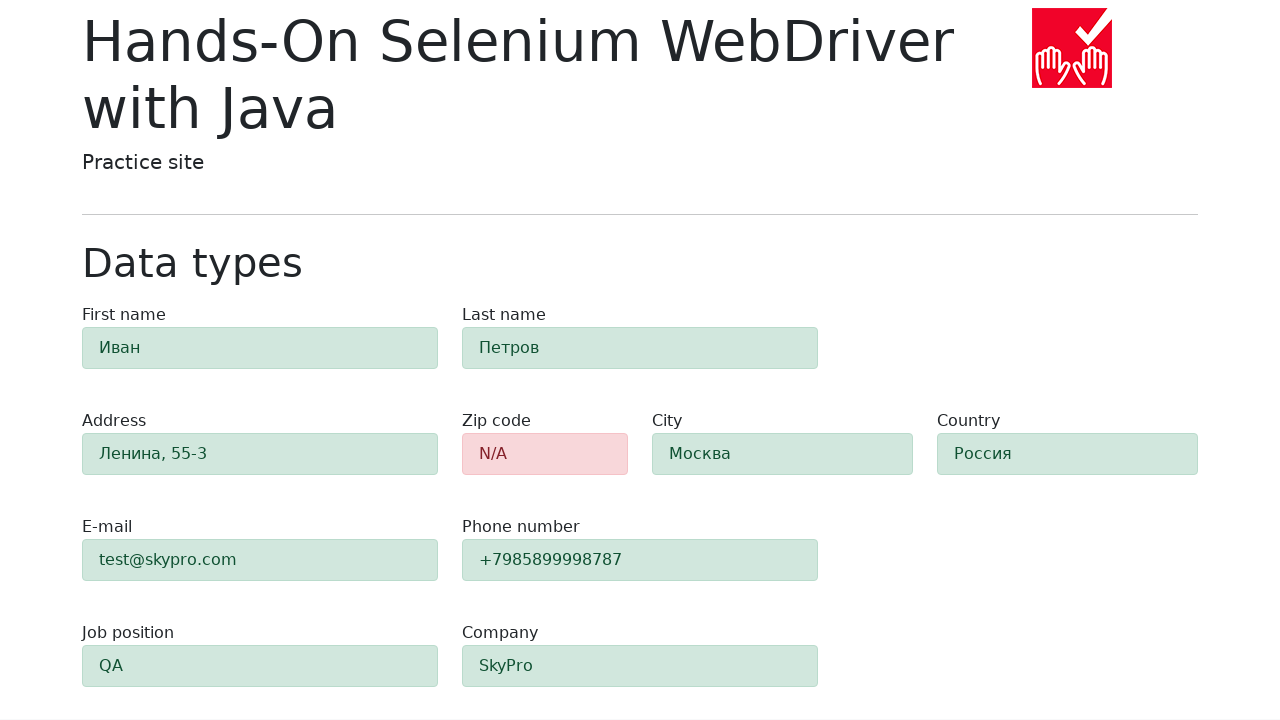